Tests the first name field input length limit by entering a long string

Starting URL: https://demoqa.com/webtables

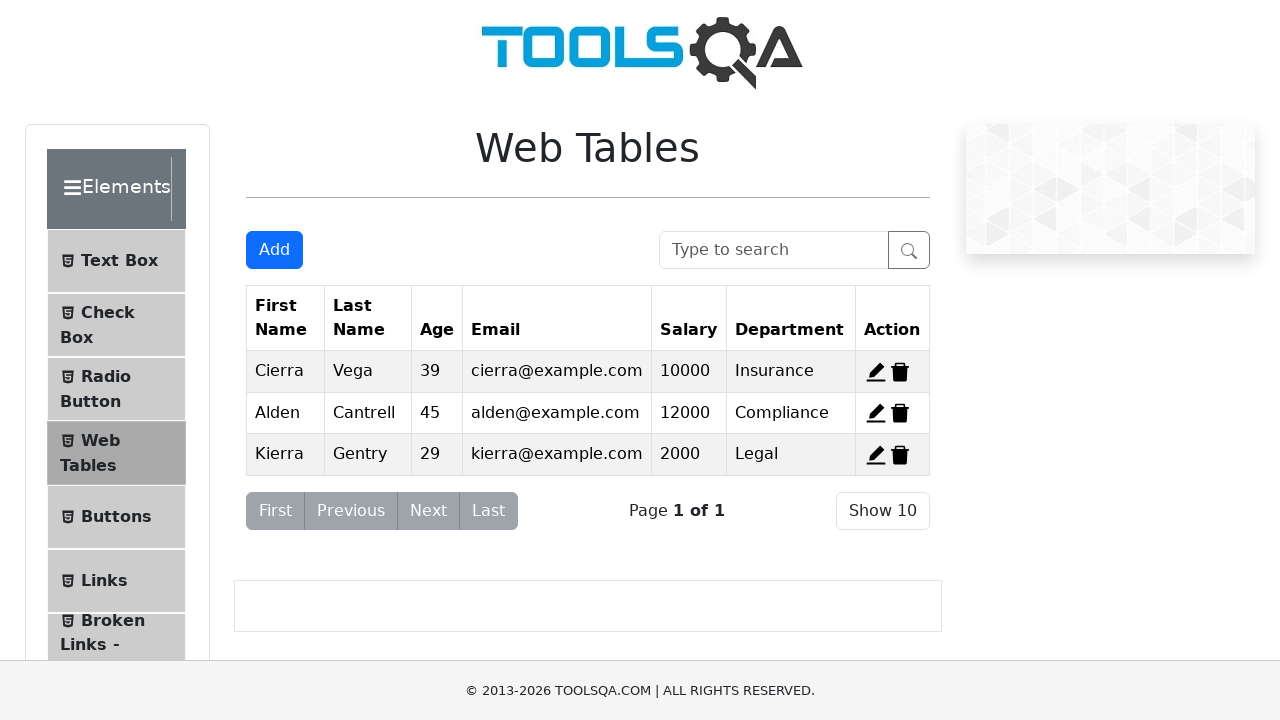

Clicked 'Add New Record' button to open modal at (274, 250) on #addNewRecordButton
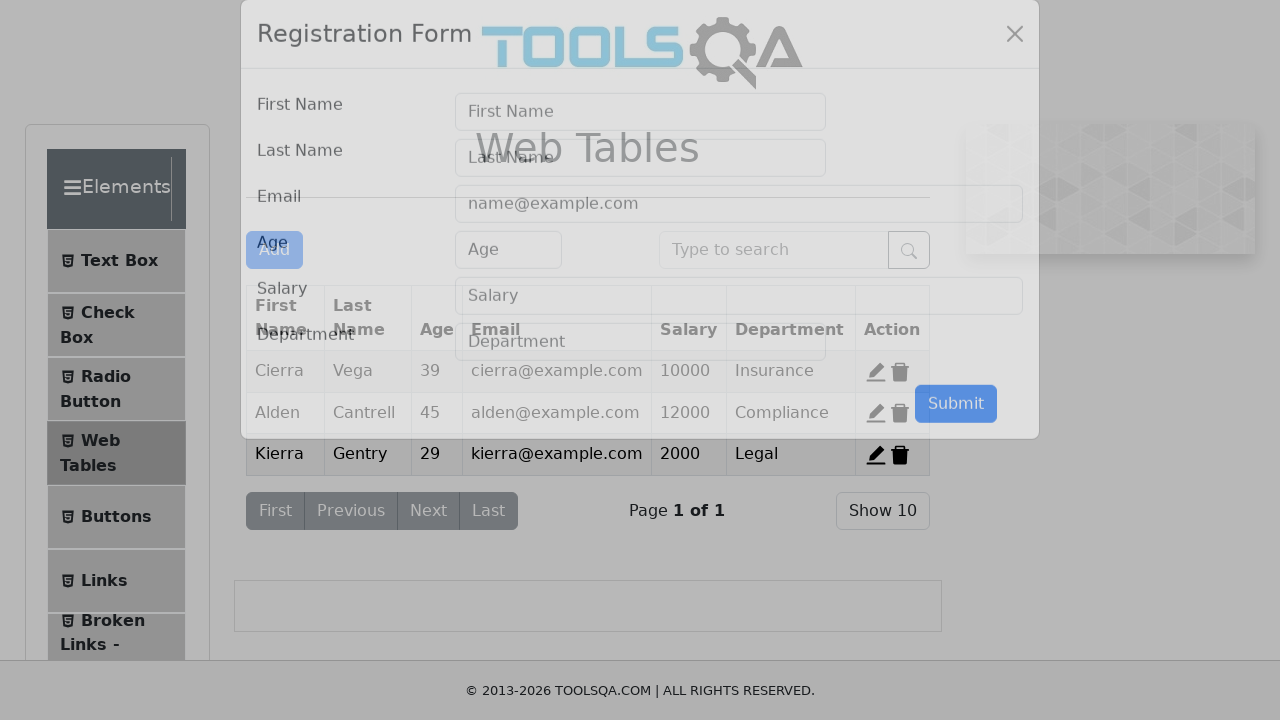

Modal dialog appeared
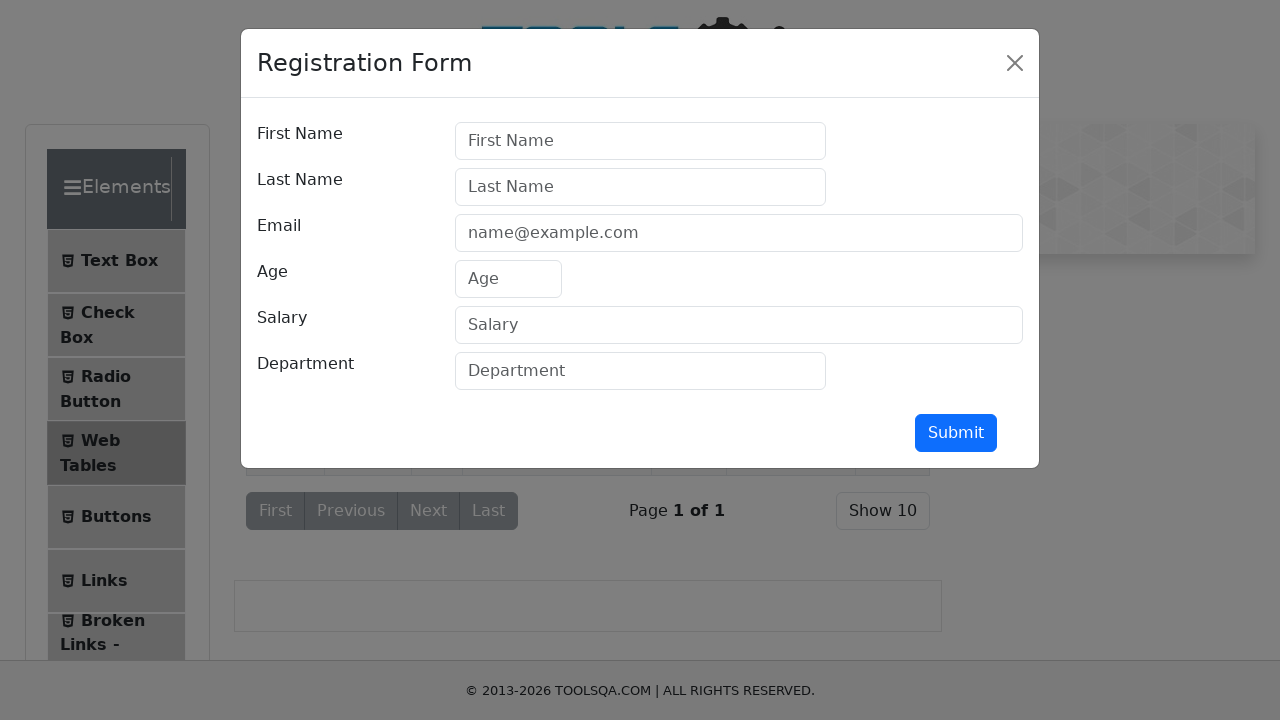

Entered 30-character string in first name field to test input length limit on #firstName
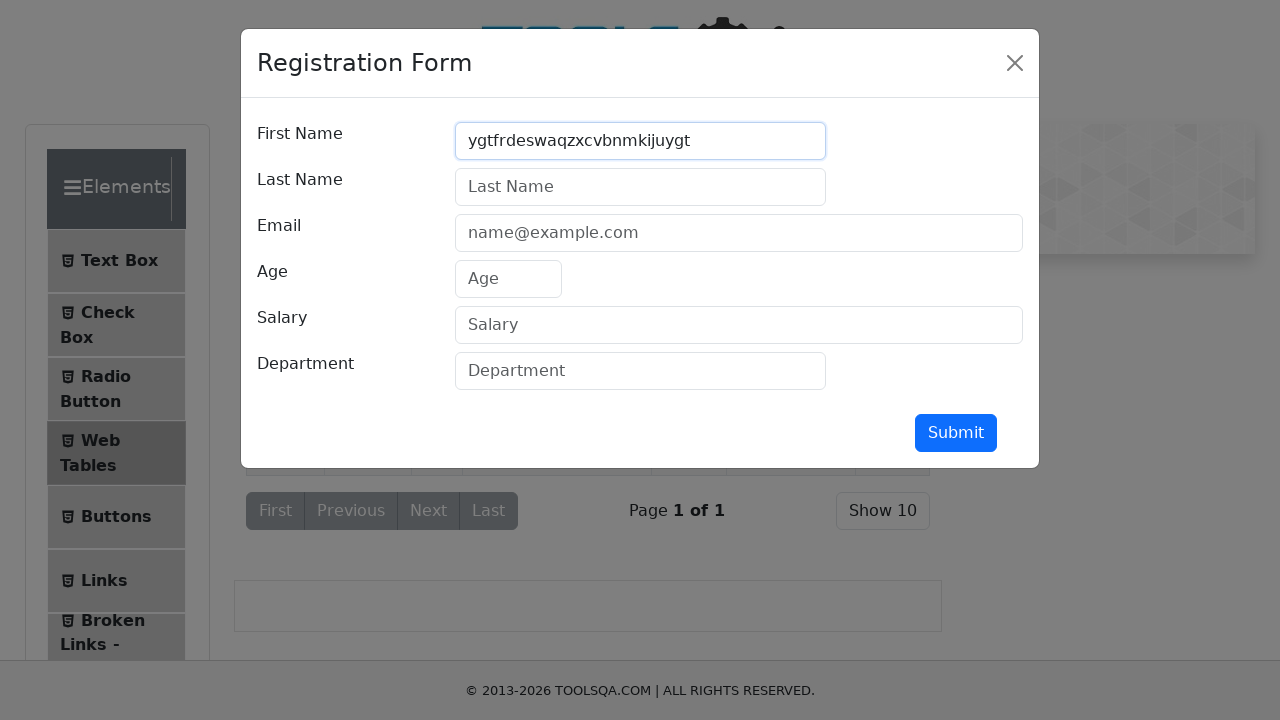

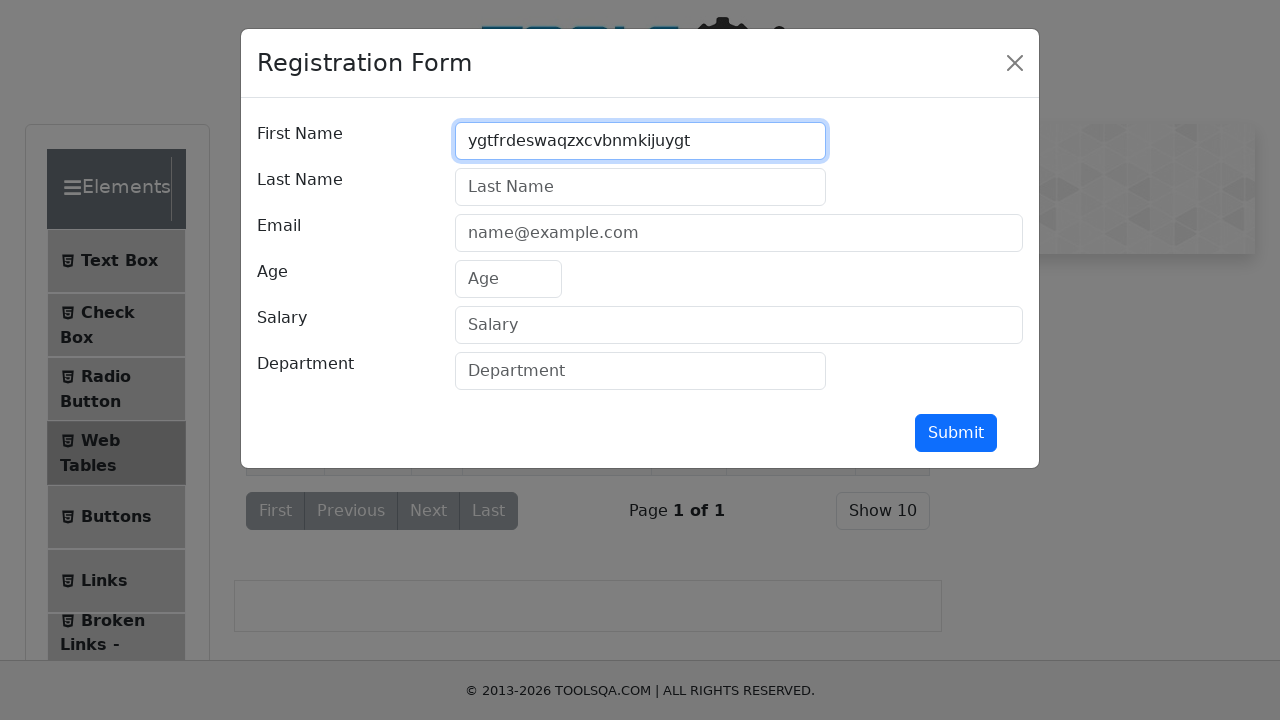